Tests dropdown functionality by selecting different options from a dropdown menu and verifying the selections are applied correctly

Starting URL: https://the-internet.herokuapp.com/dropdown

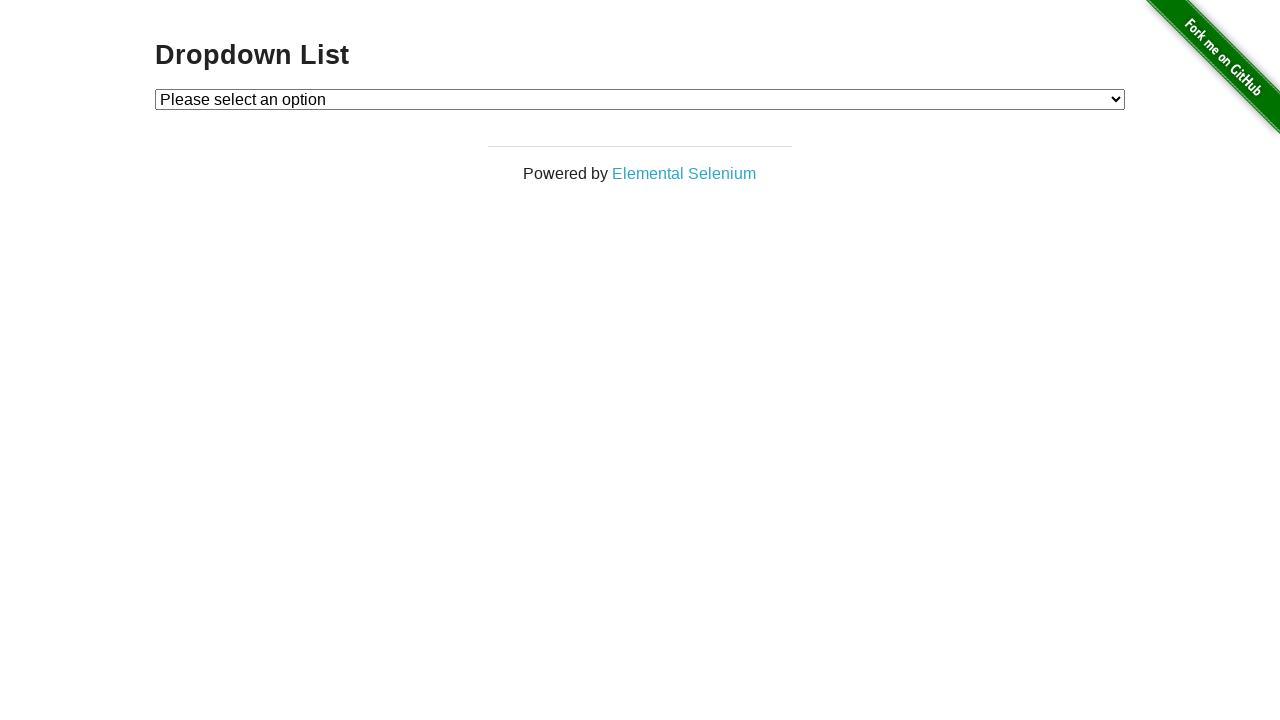

Located dropdown element with id 'dropdown'
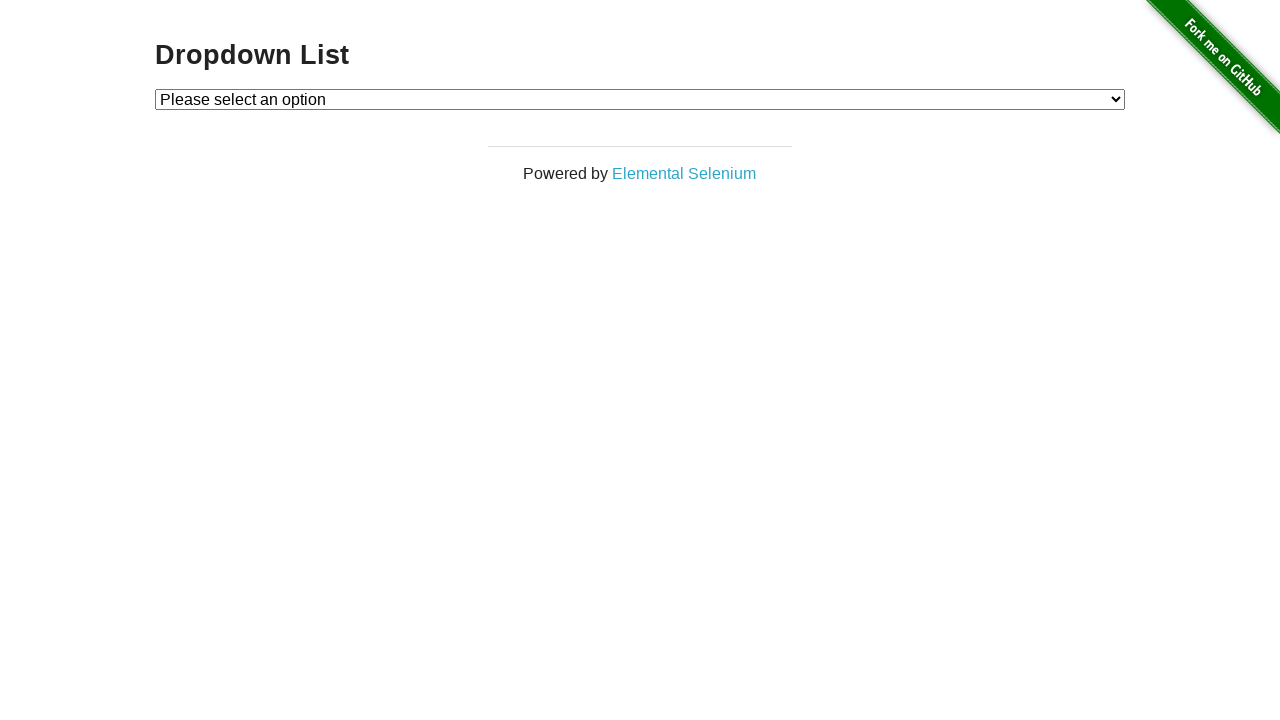

Selected Option 1 from dropdown using index 1 on #dropdown
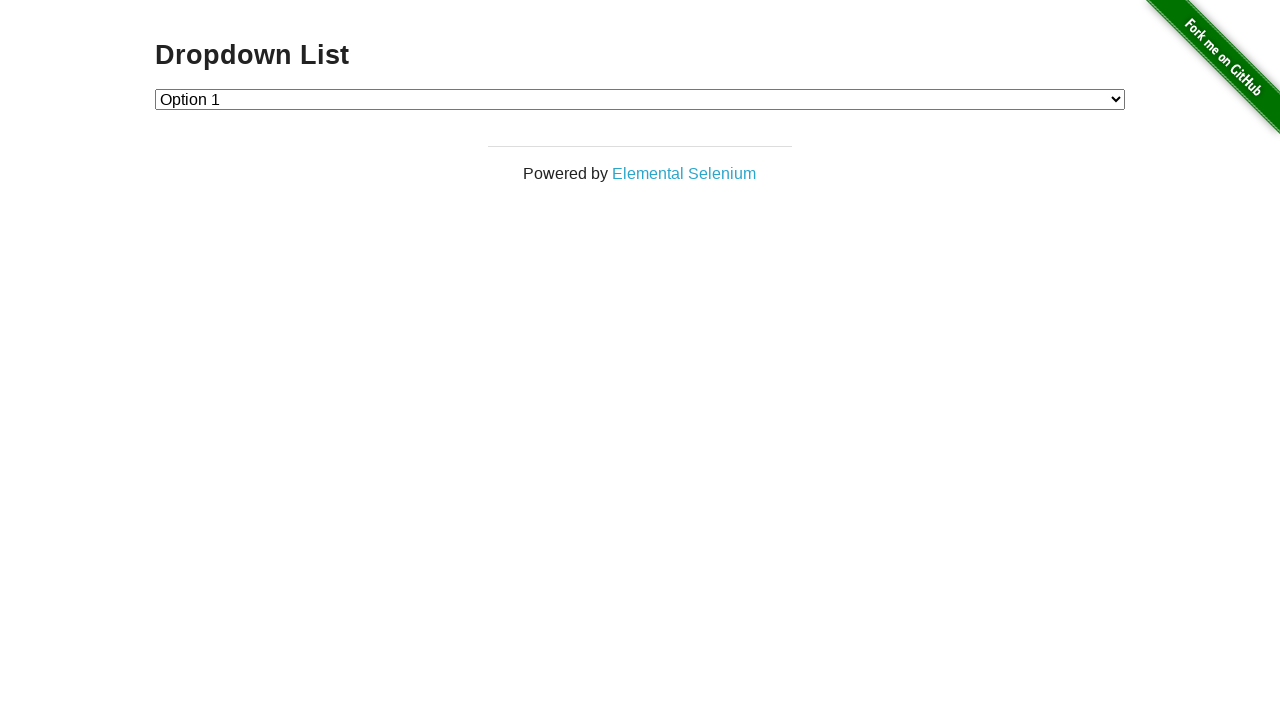

Selected Option 2 from dropdown using index 2 on #dropdown
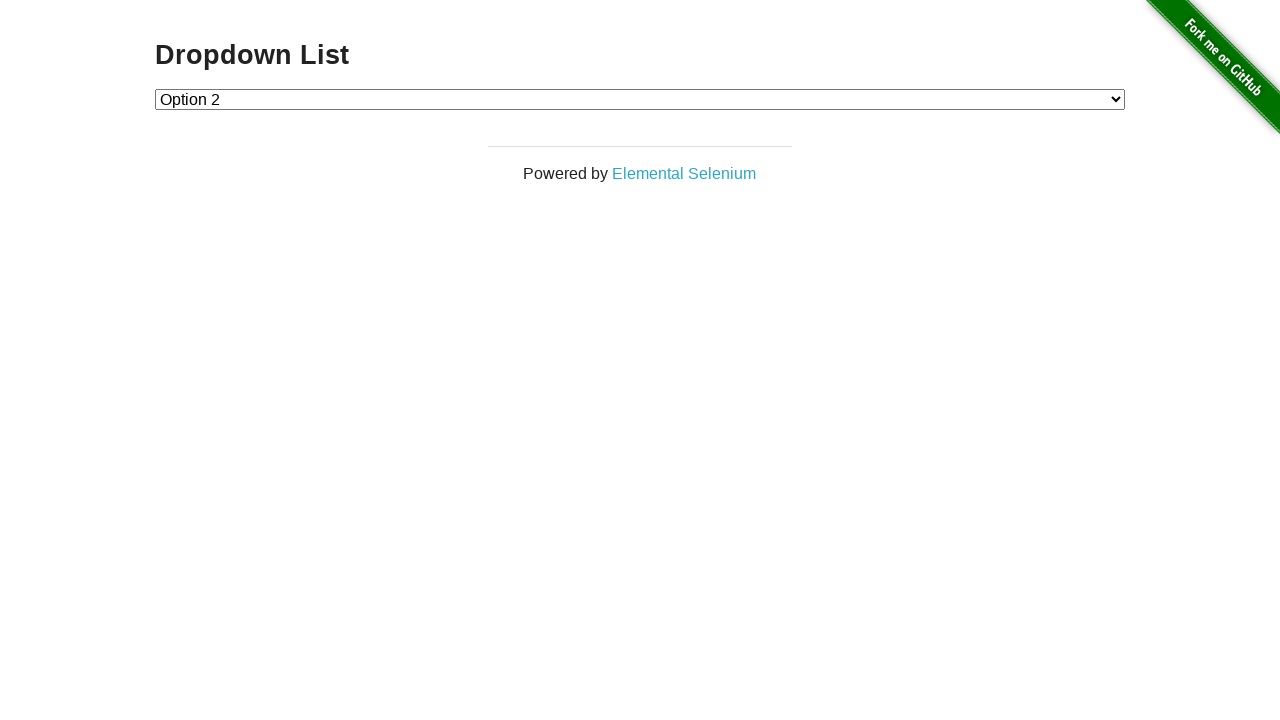

Selected Option 1 from dropdown using visible text label on #dropdown
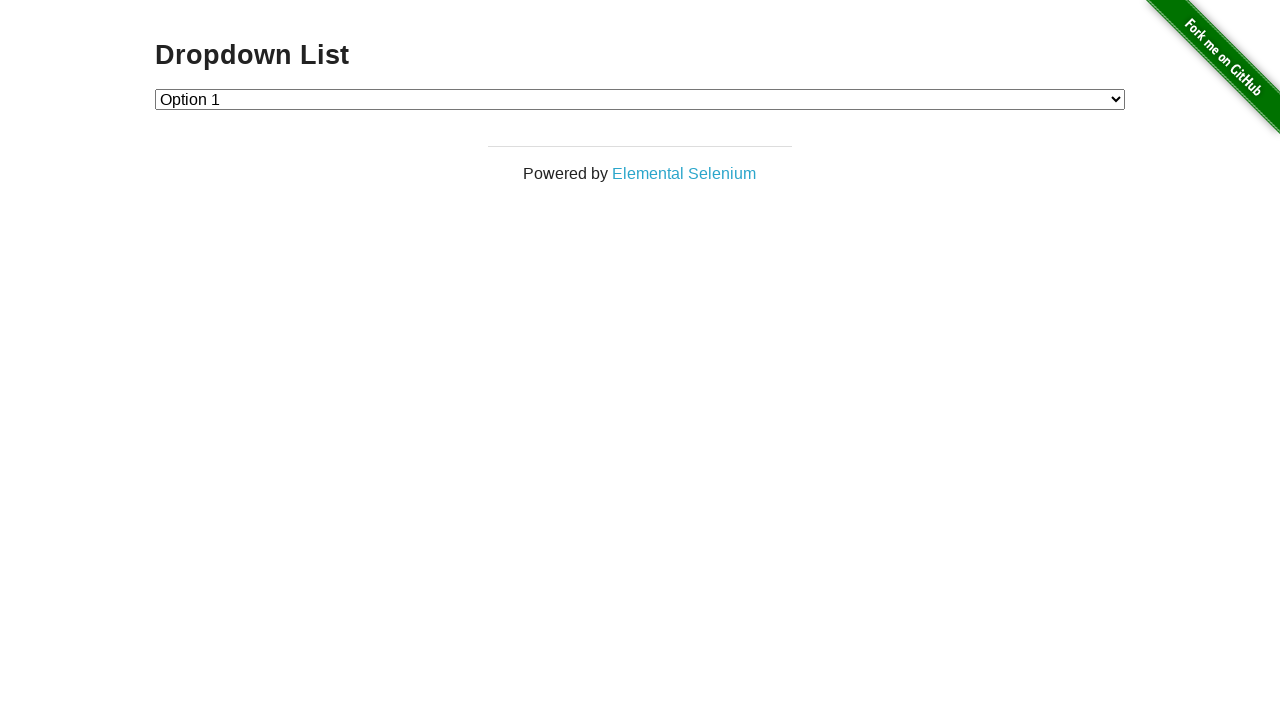

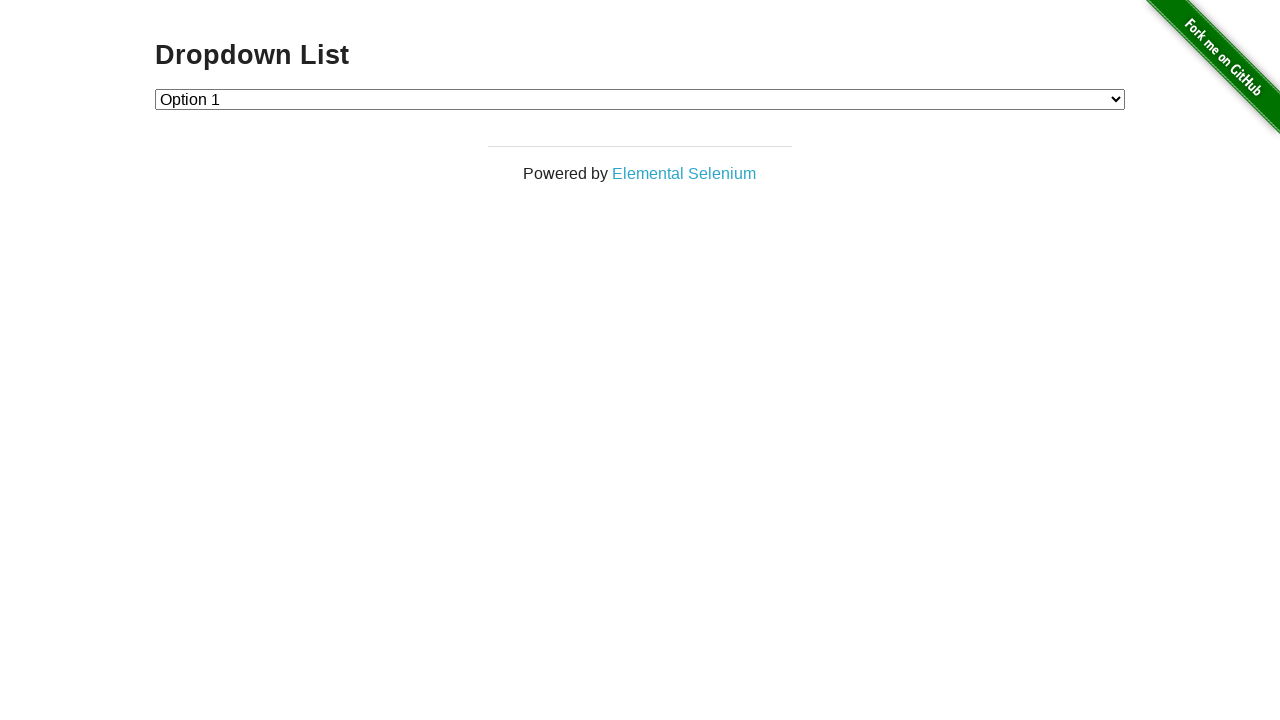